Navigates to the Altoro Mutual demo banking site and clicks on the "Online Banking with FREE Online Bill Pay" link to access banking information.

Starting URL: http://demo.testfire.net/

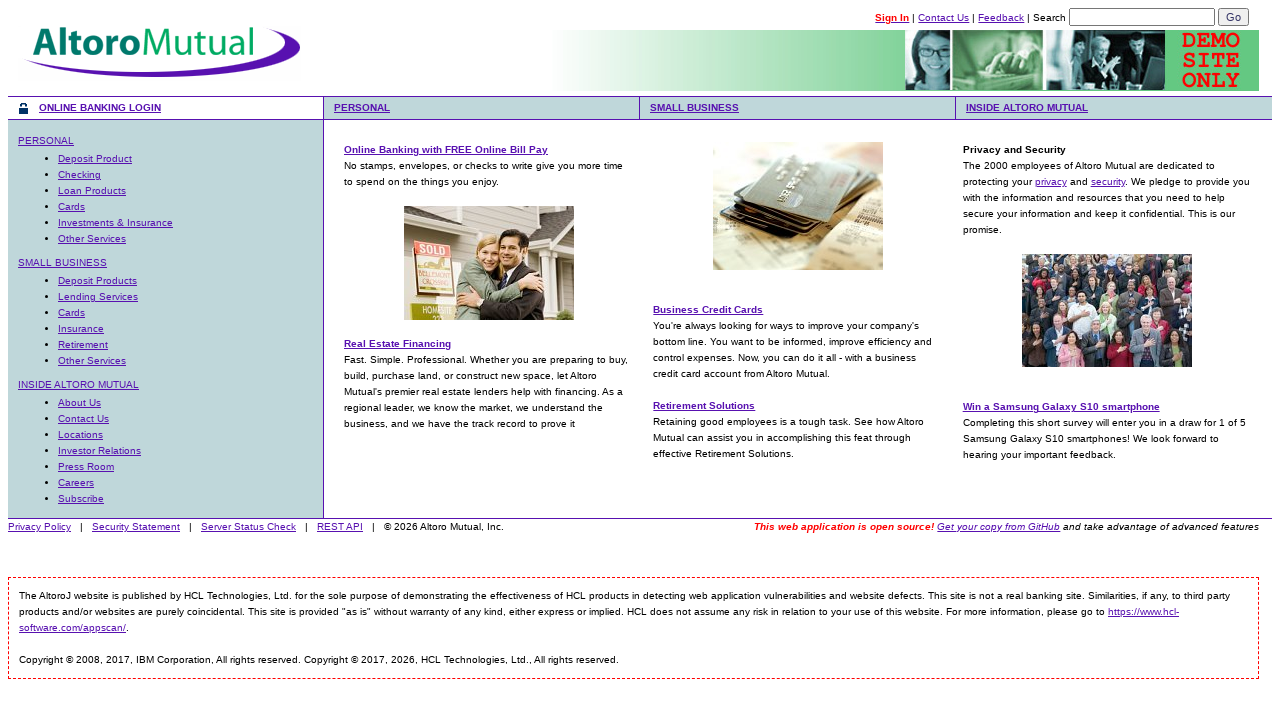

Navigated to Altoro Mutual demo banking site at http://demo.testfire.net/
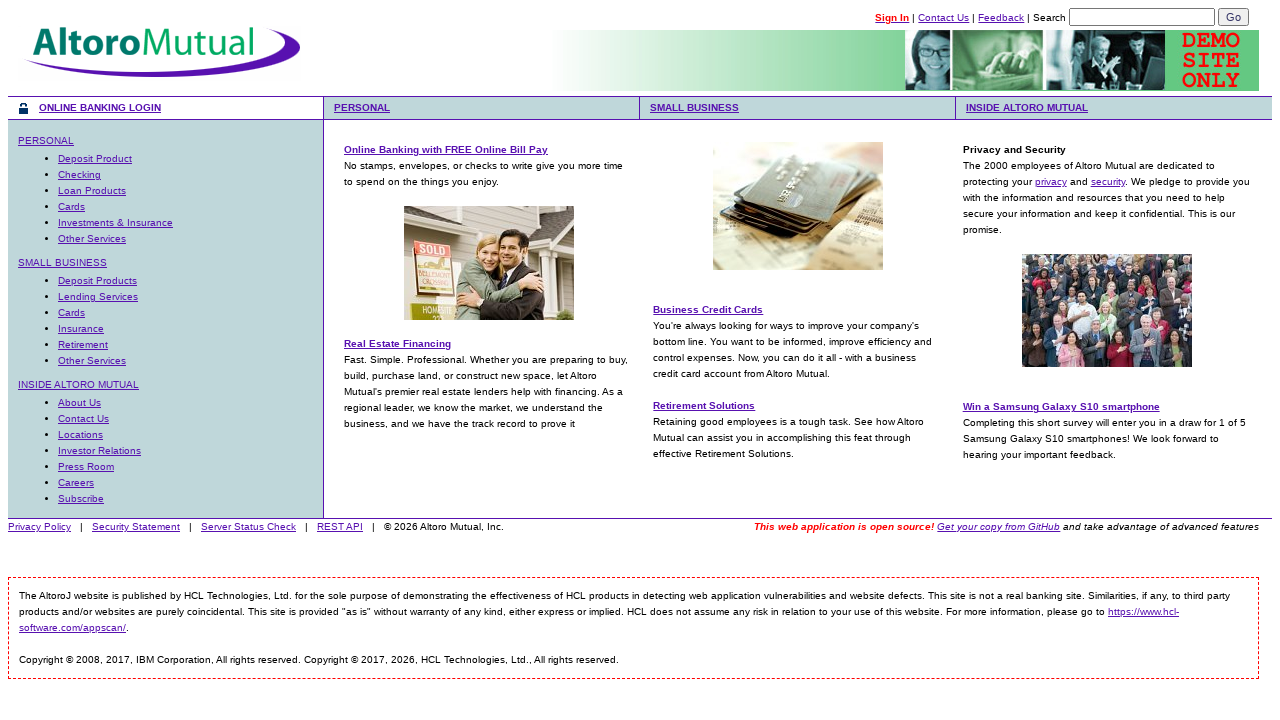

Clicked on the 'Online Banking with FREE Online Bill Pay' link to access banking information at (446, 150) on text=Online Banking with FREE Online Bill Pay
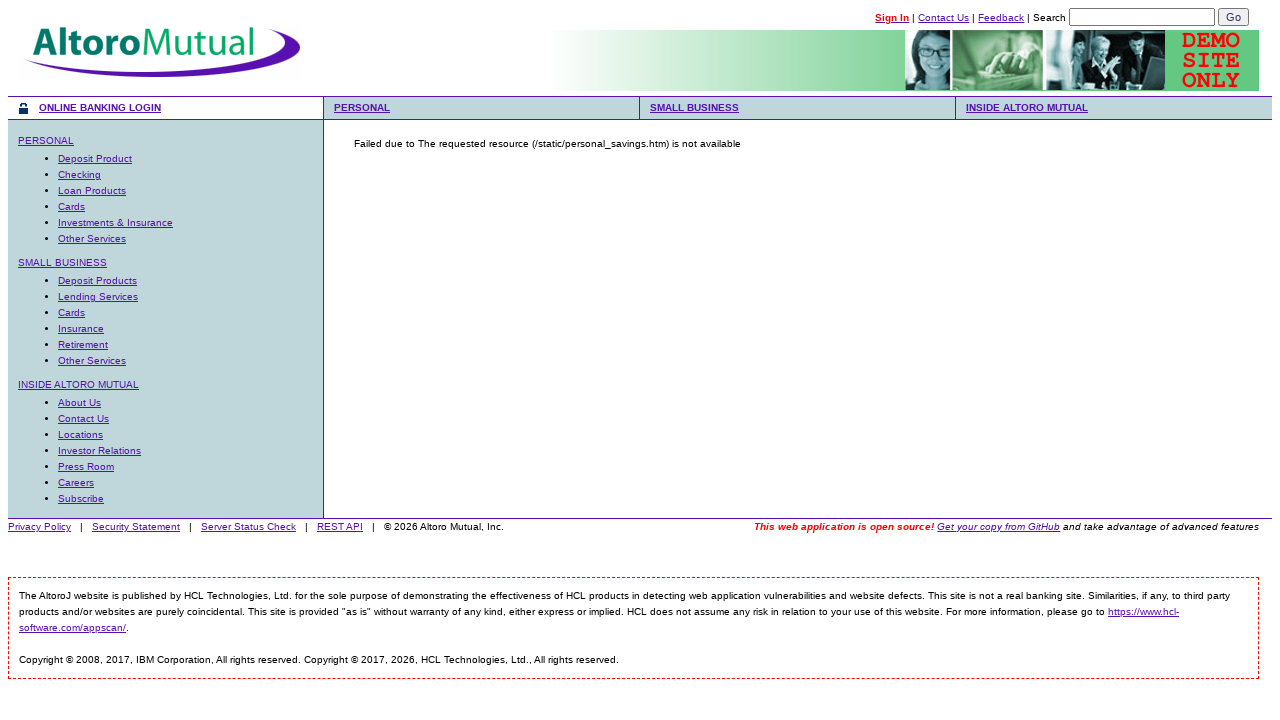

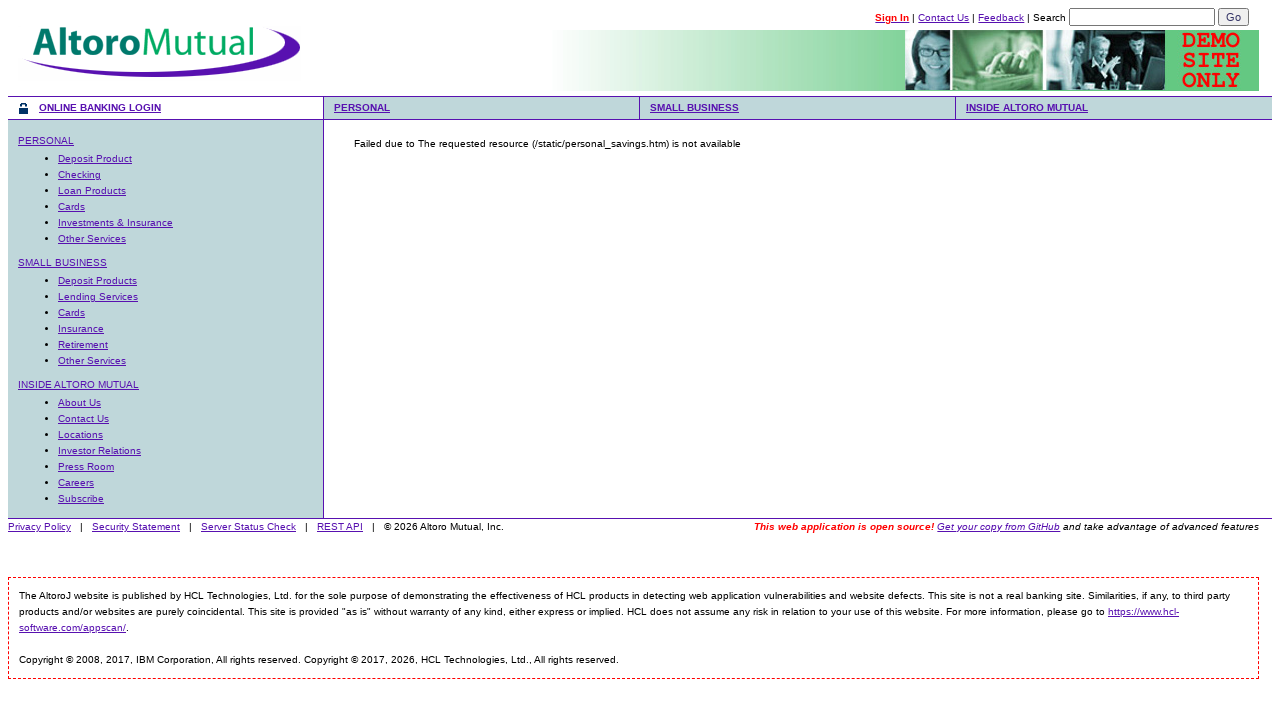